Tests page scrolling functionality by scrolling down 2500 pixels and then scrolling back up 1500 pixels on the Rediff website.

Starting URL: http://www.rediff.com/

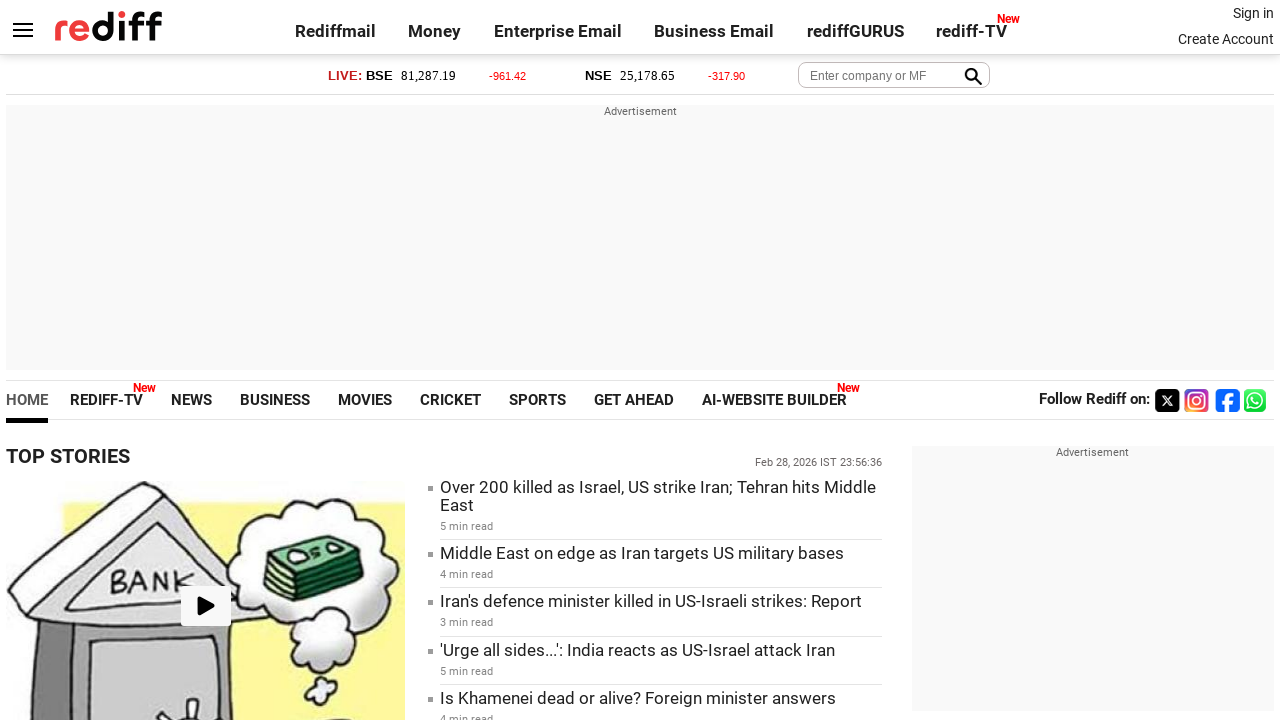

Scrolled down 2500 pixels on Rediff website
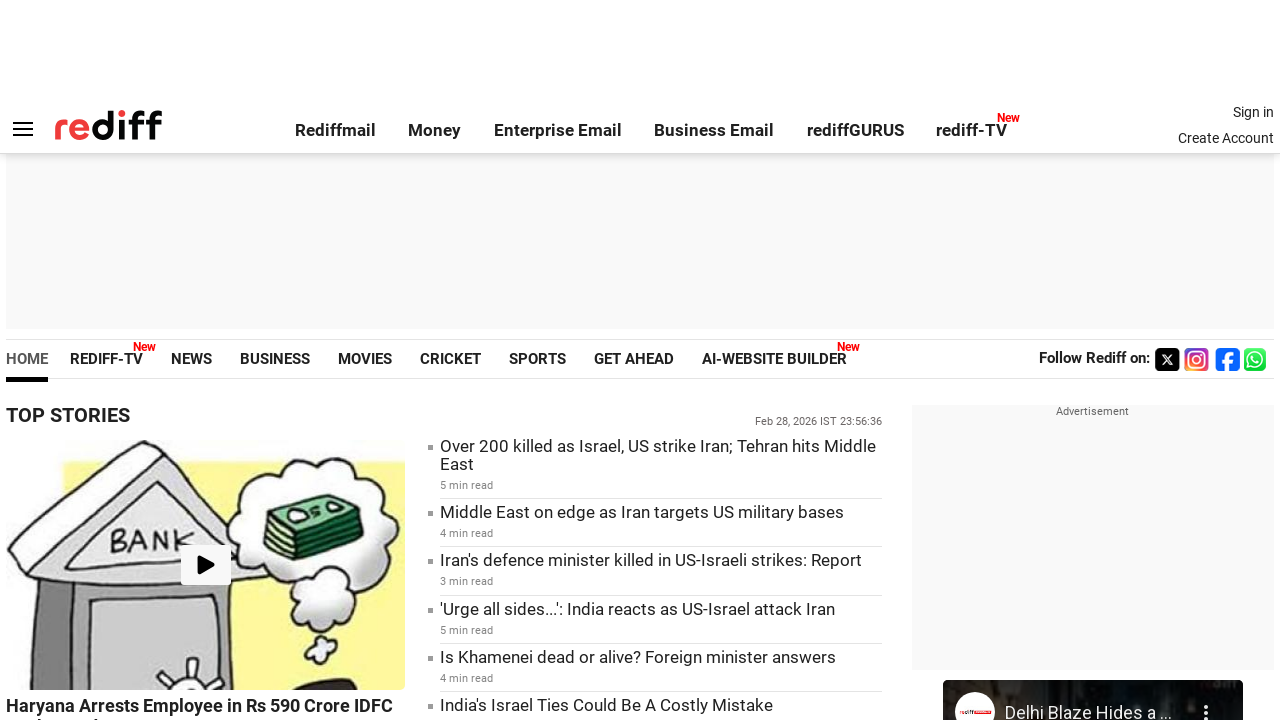

Waited 1 second to observe scroll down
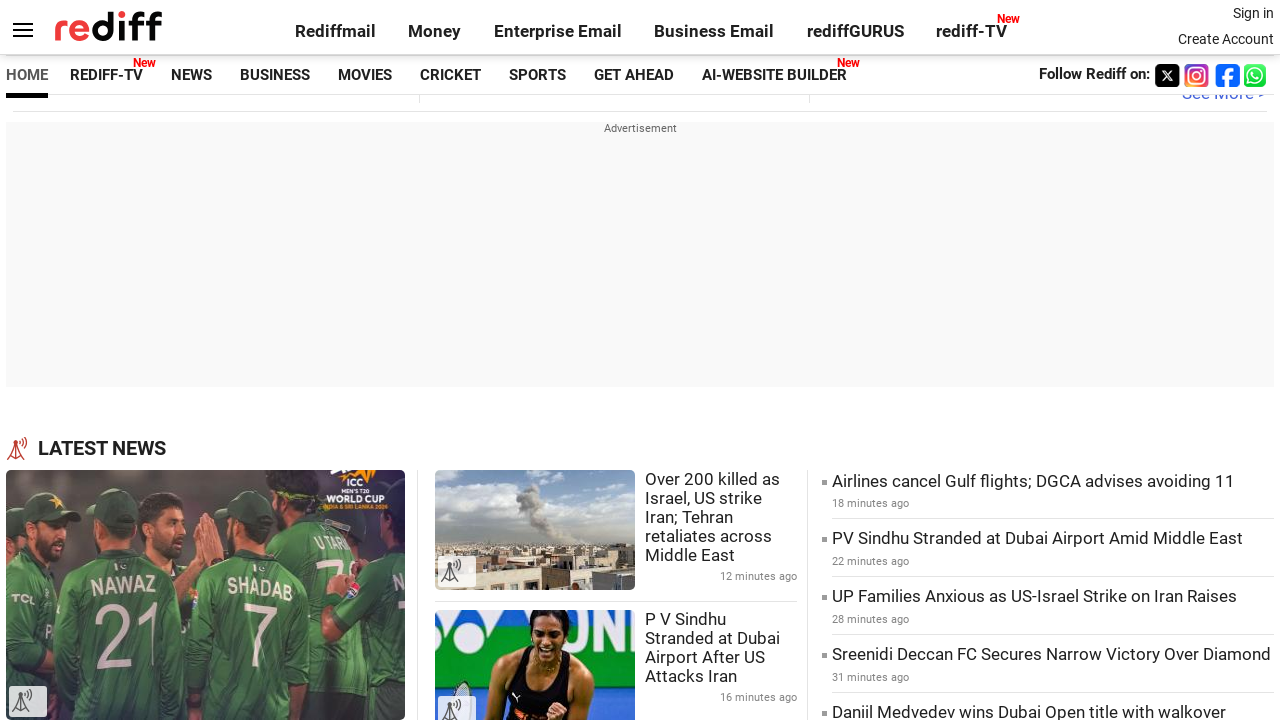

Scrolled up 1500 pixels on the page
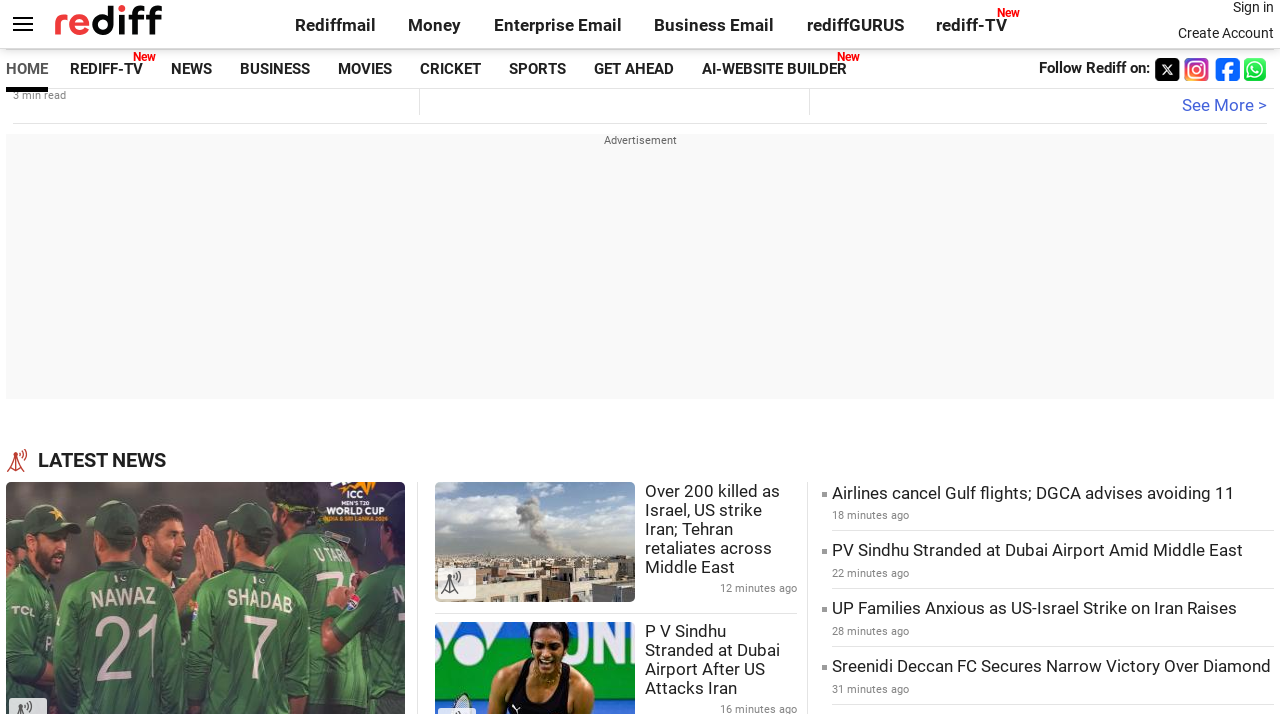

Waited 1 second to observe scroll up
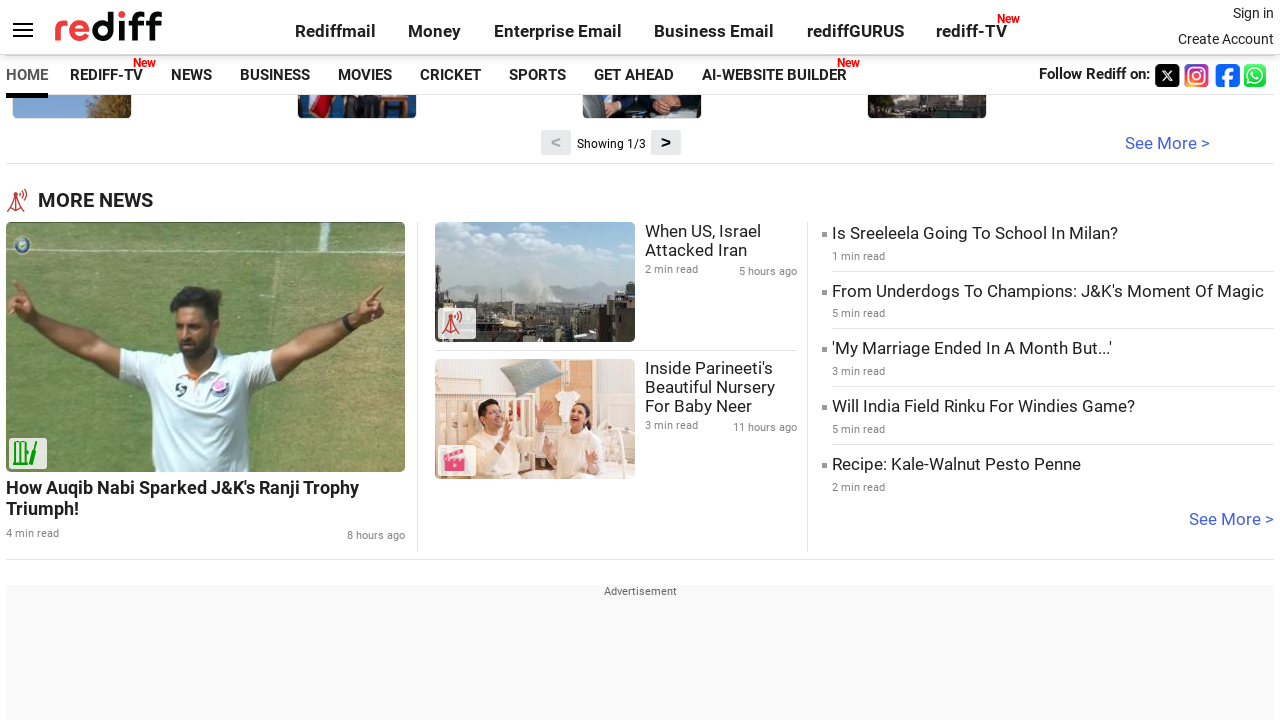

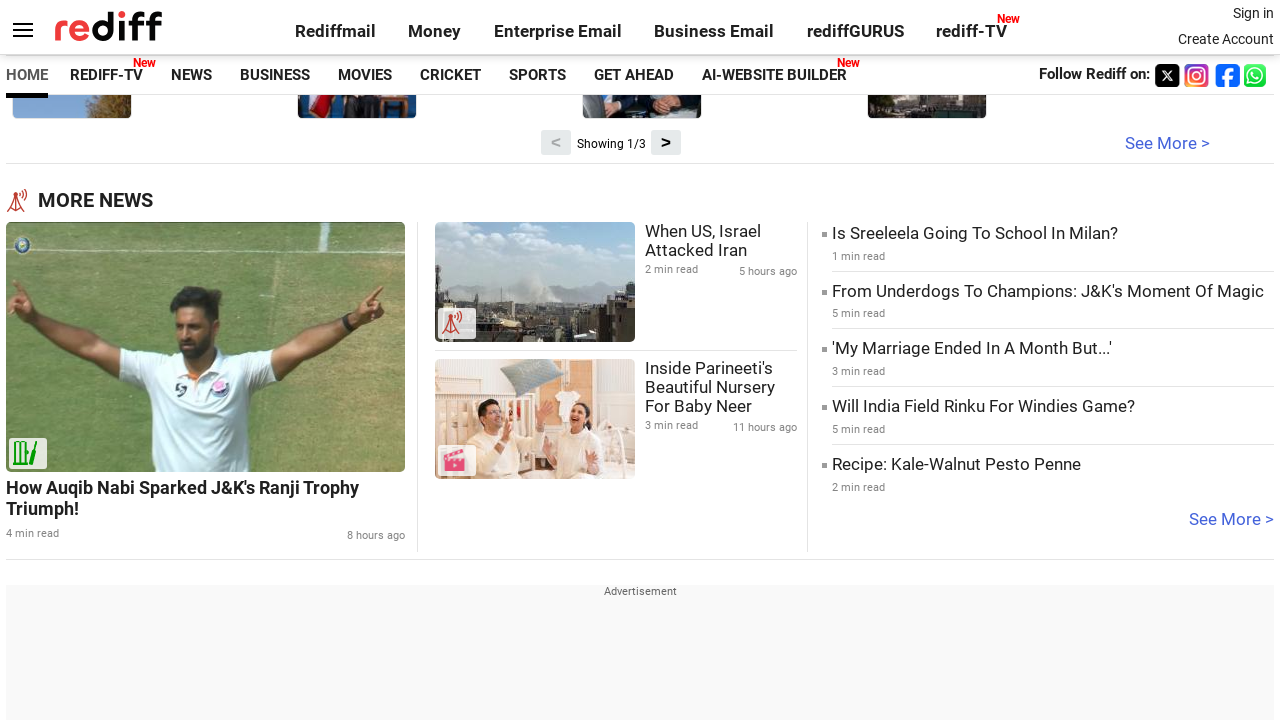